Navigates to W3Schools HTML tutorial page and waits for the page to fully load

Starting URL: https://www.w3schools.com/html/default.asp

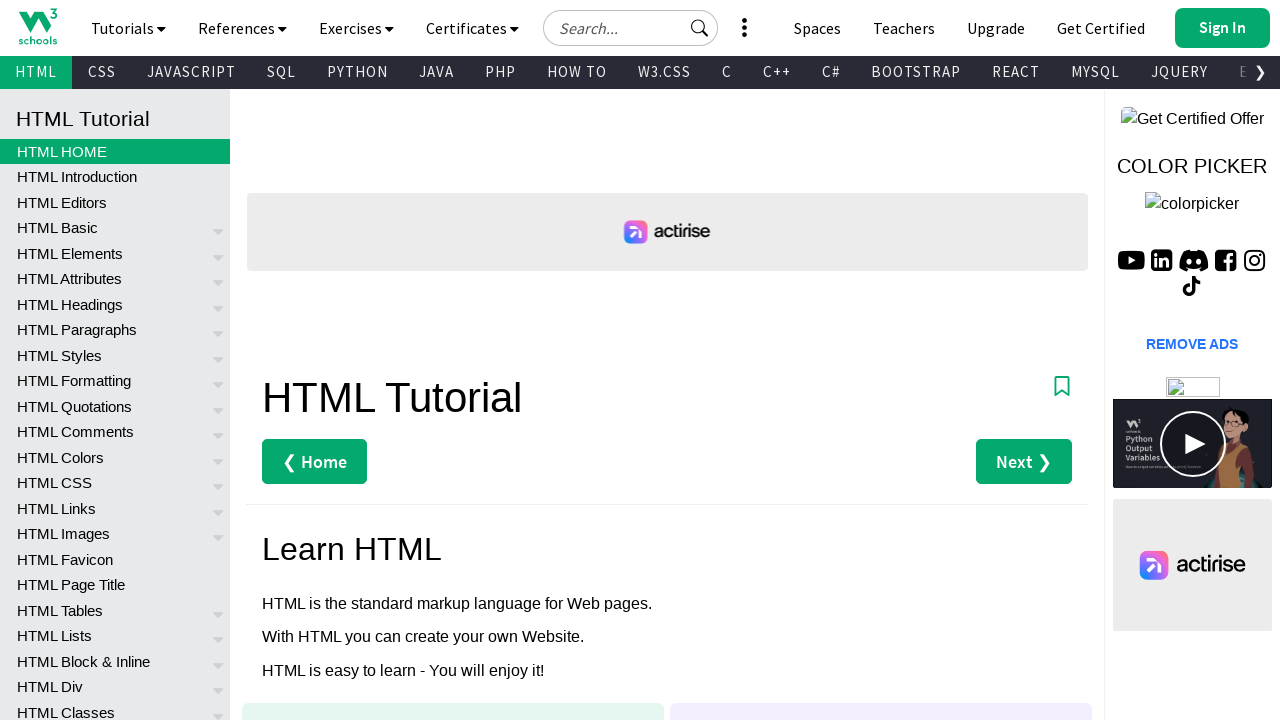

Navigated to W3Schools HTML tutorial page
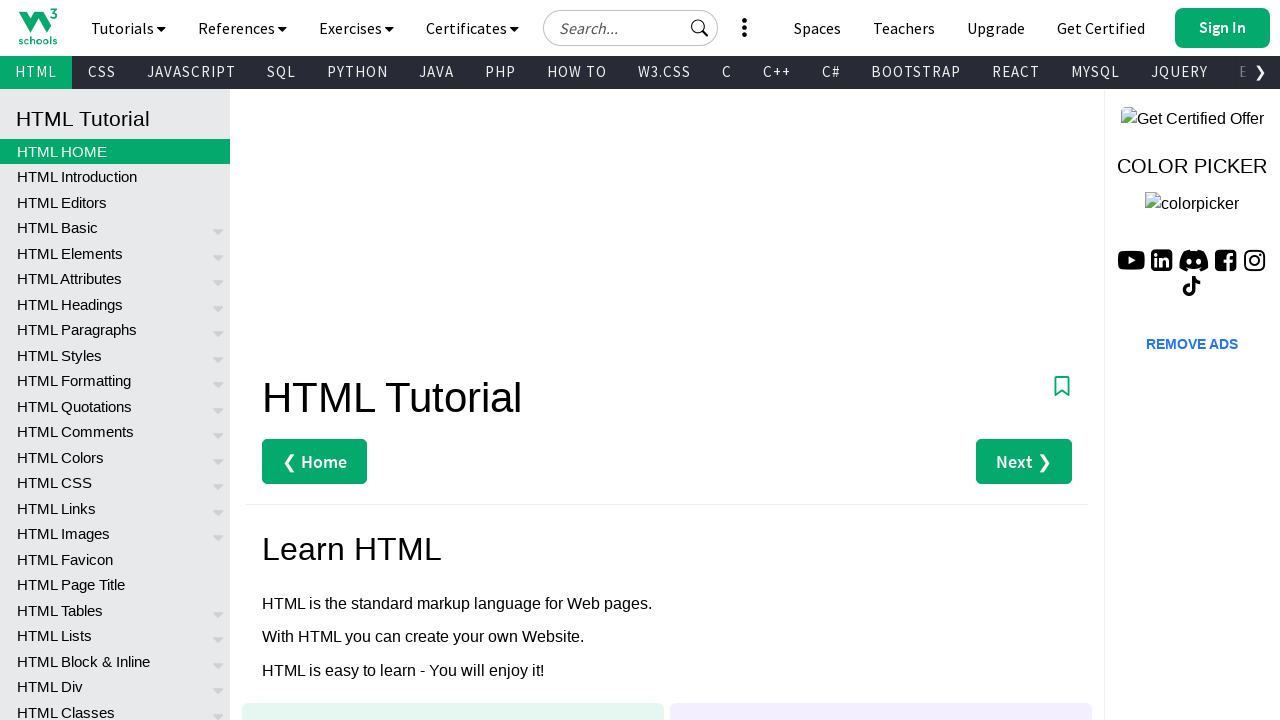

Page reached networkidle load state
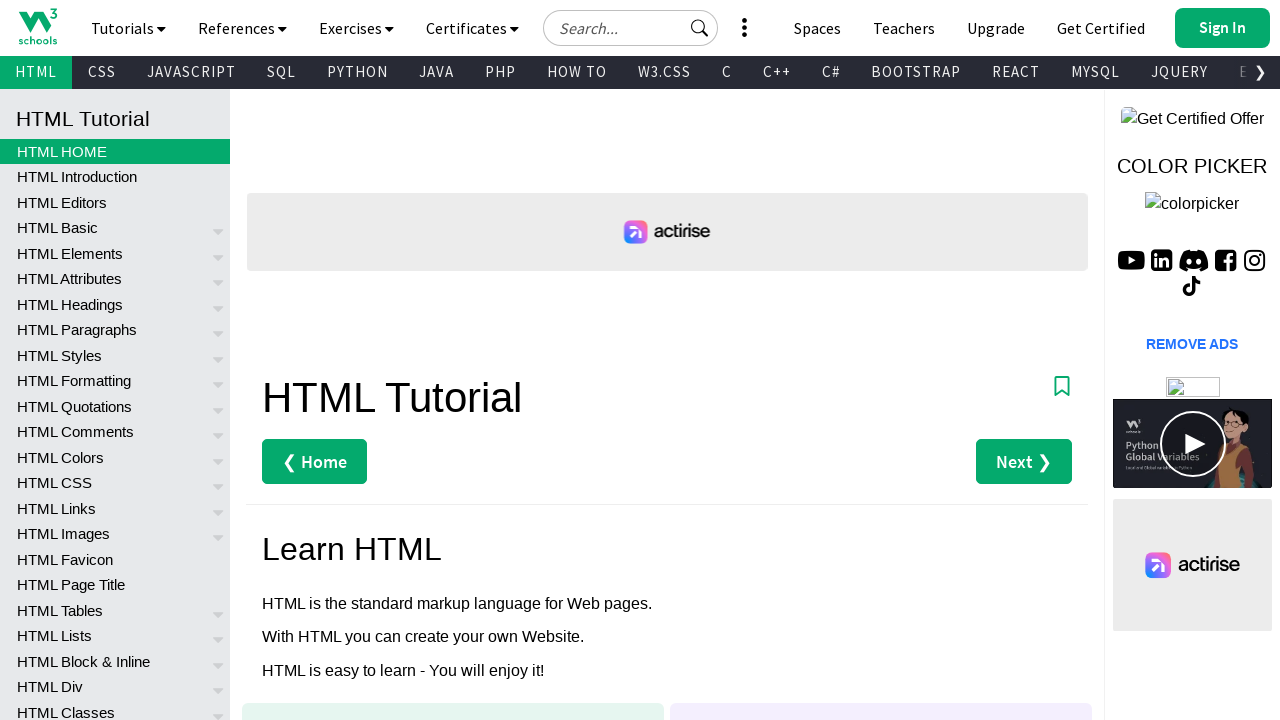

Main content element (#main) is visible and page fully loaded
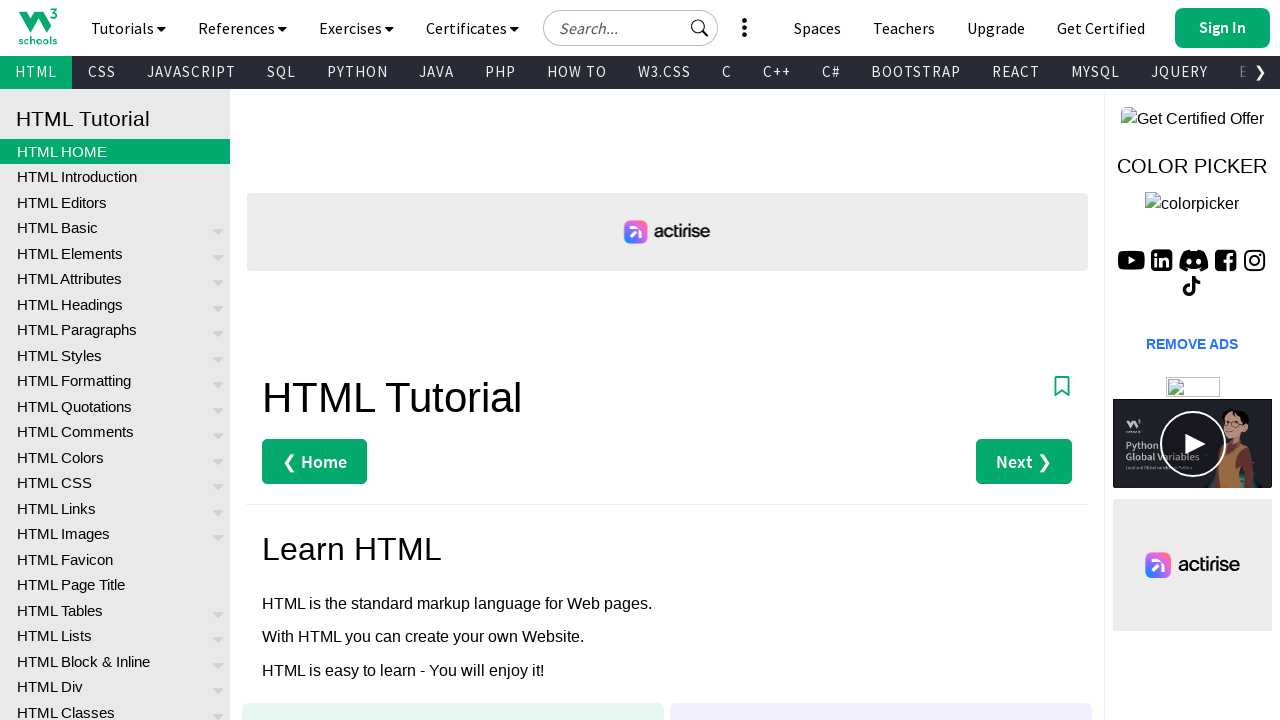

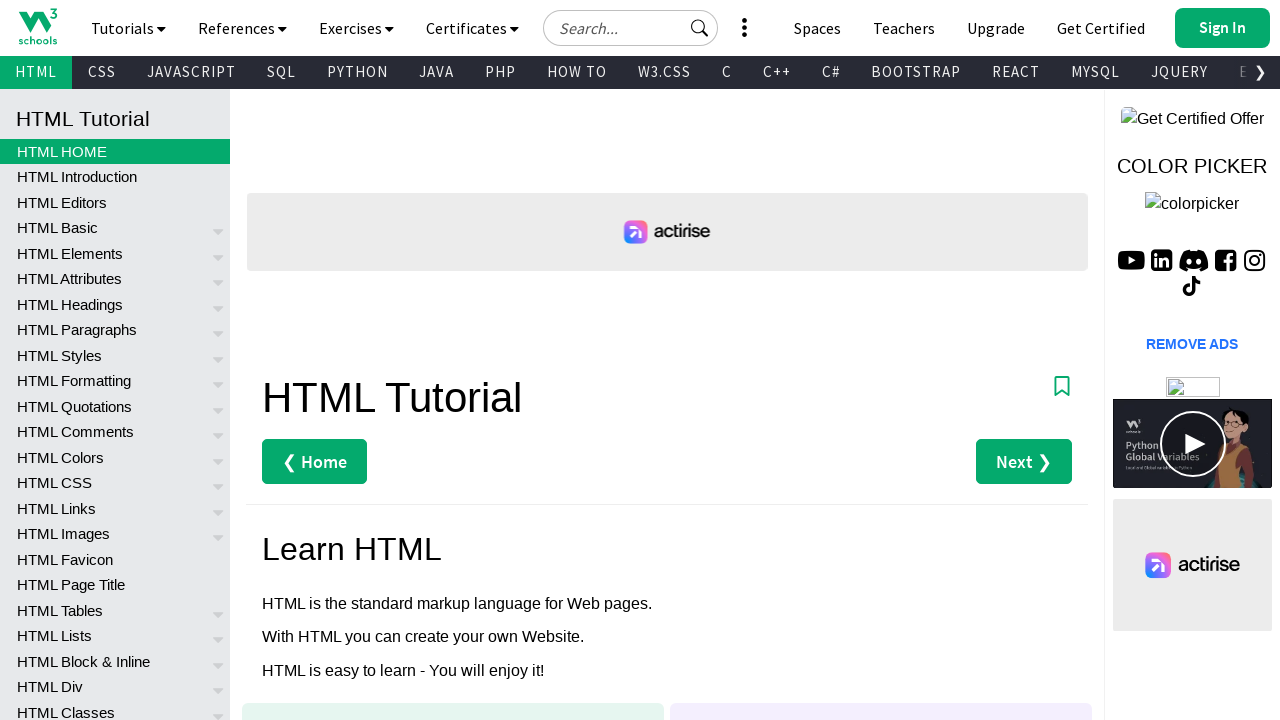